Tests a member generation form by filling in first name, last name, and group size, then clicking add member button to verify members are added to a dropdown

Starting URL: https://devops-assignmet-8-production.web.app/

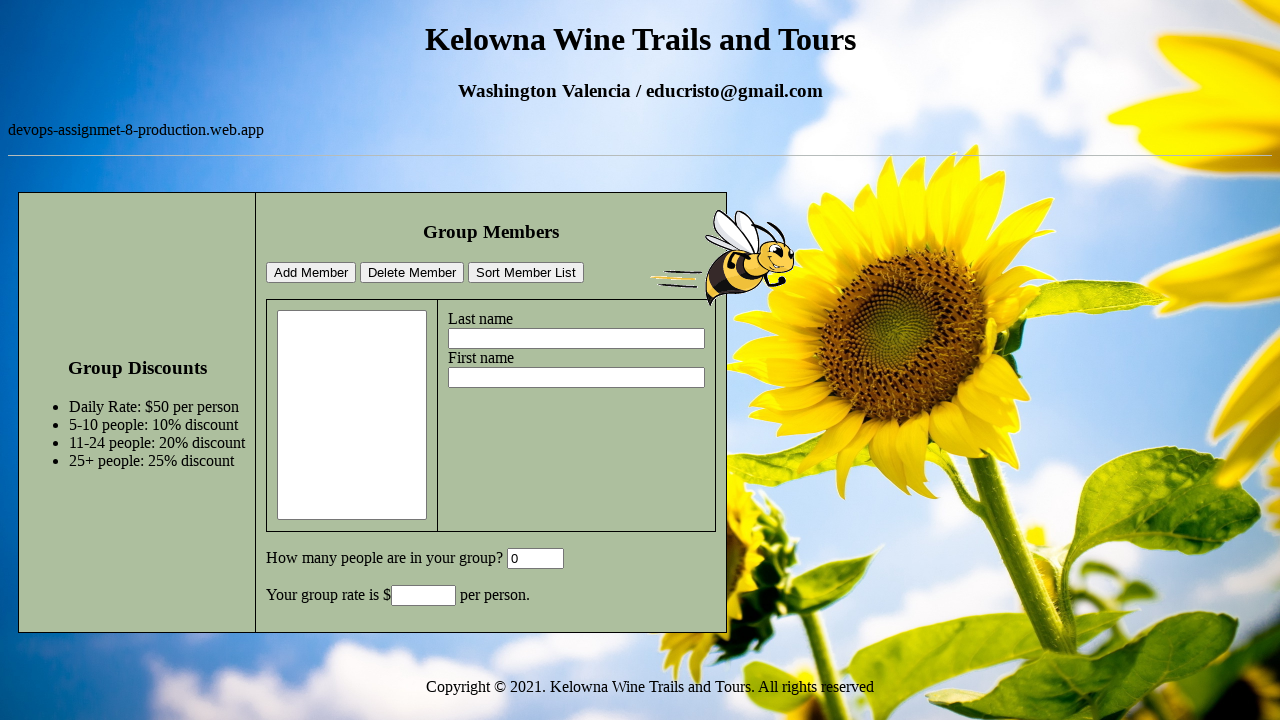

Clicked on lastname field at (576, 339) on #lastname
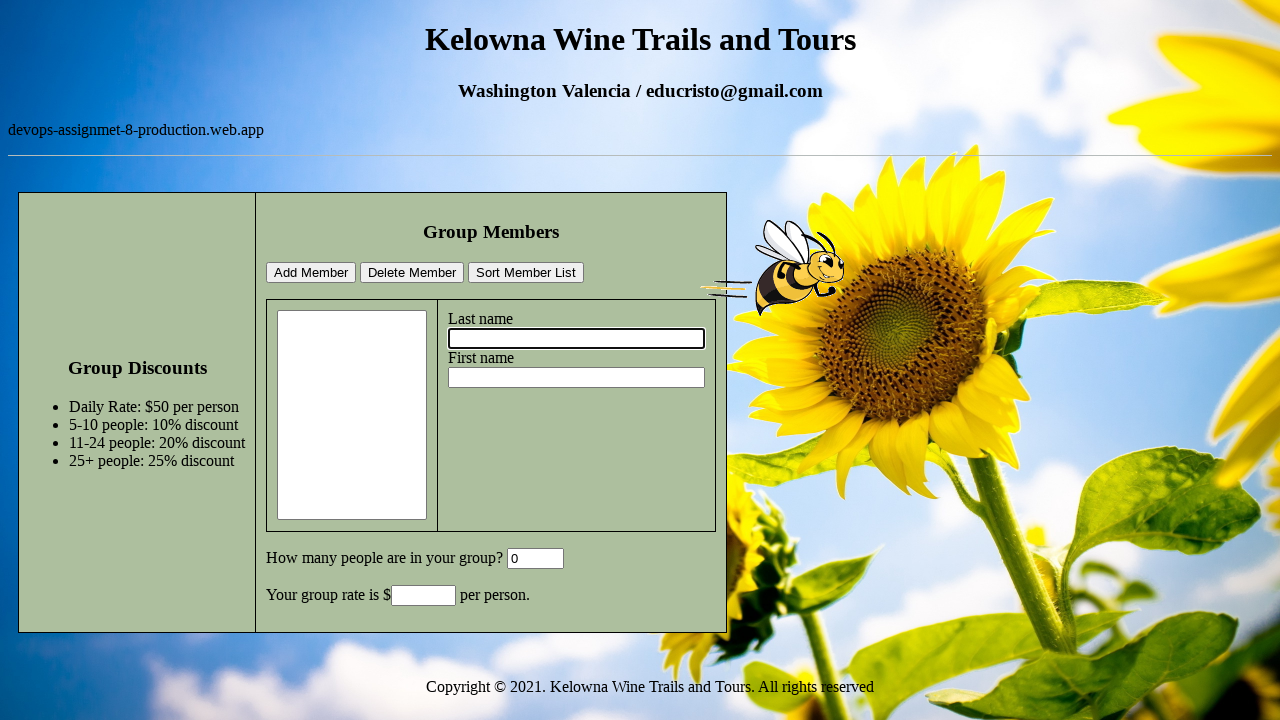

Filled lastname field with 'valencia' on #lastname
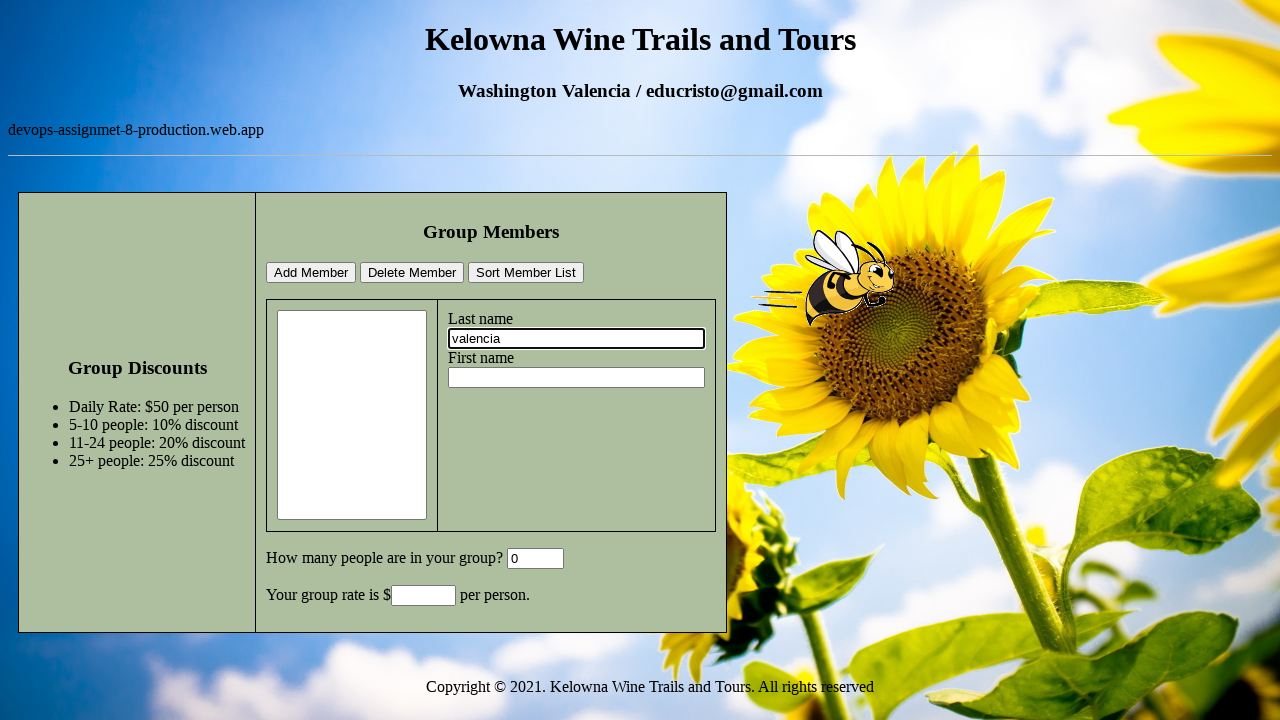

Clicked on firstname field at (576, 378) on #firstname
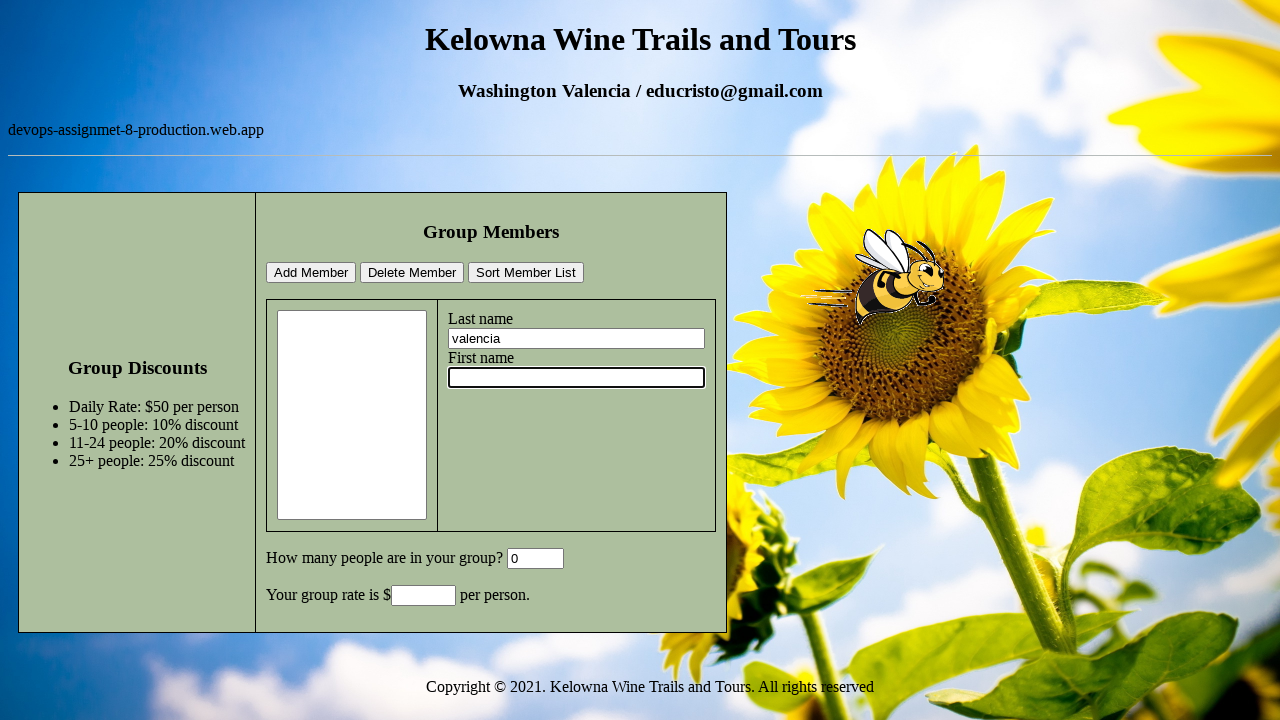

Filled firstname field with 'washington' on #firstname
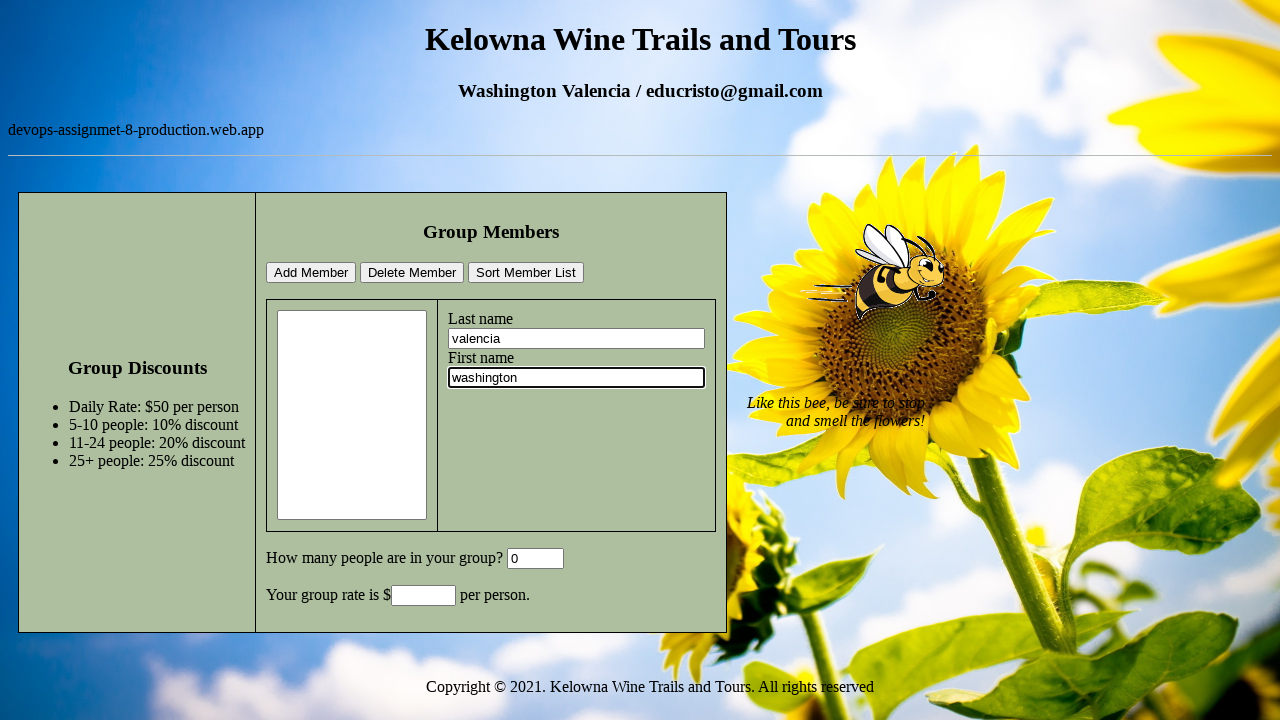

Clicked on instructions or label element at (491, 559) on td > p:nth-child(4)
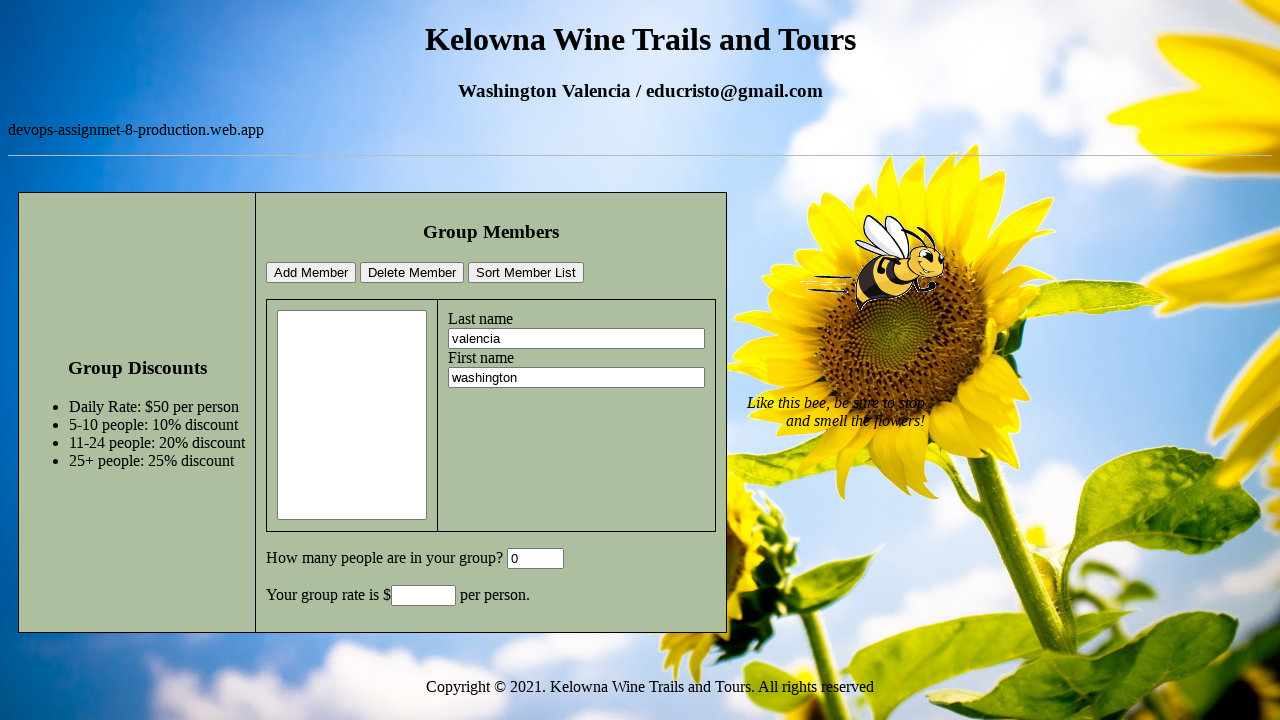

Filled group size field with '10' on #GroupSize
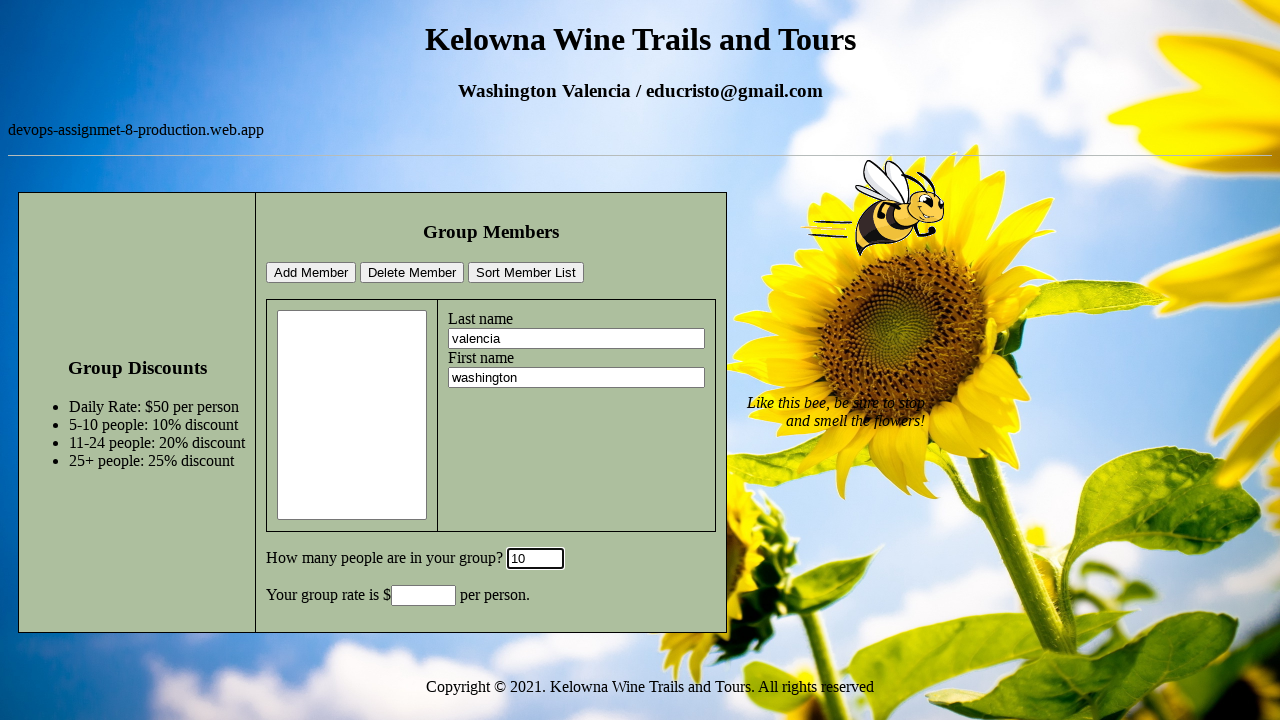

Clicked add member button to generate members at (311, 273) on #addMemberBtn
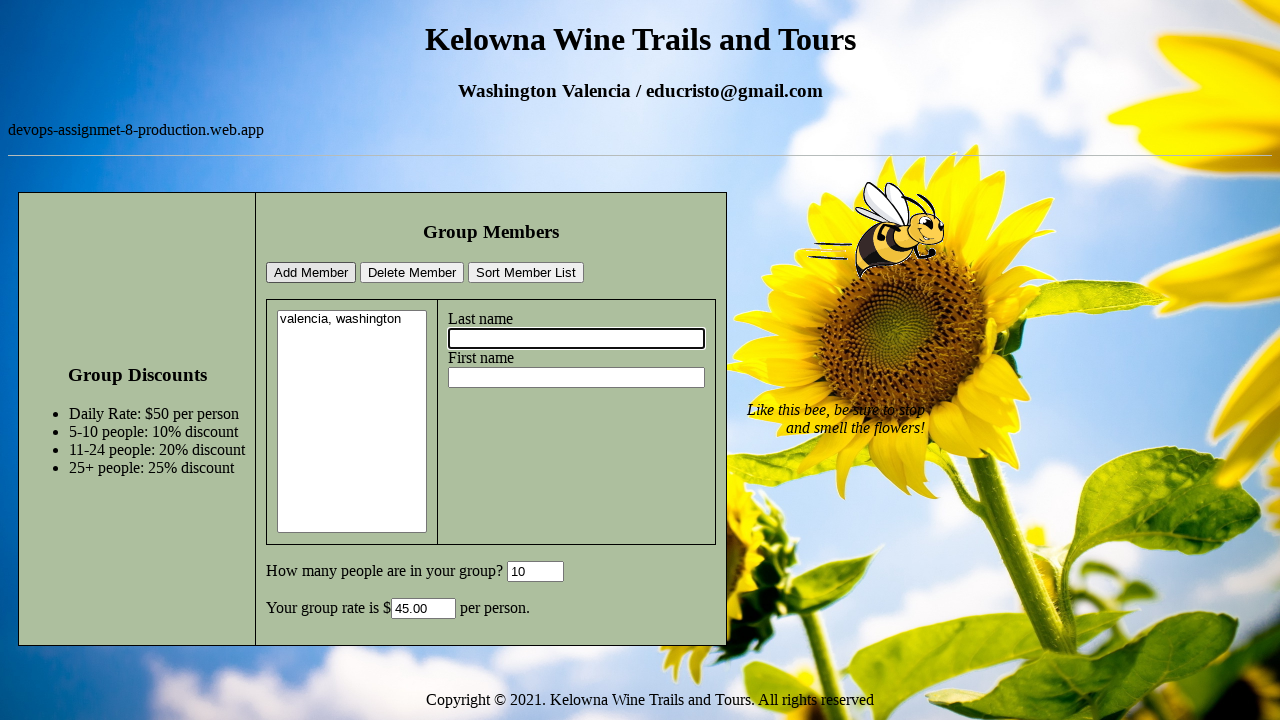

Member options populated in dropdown
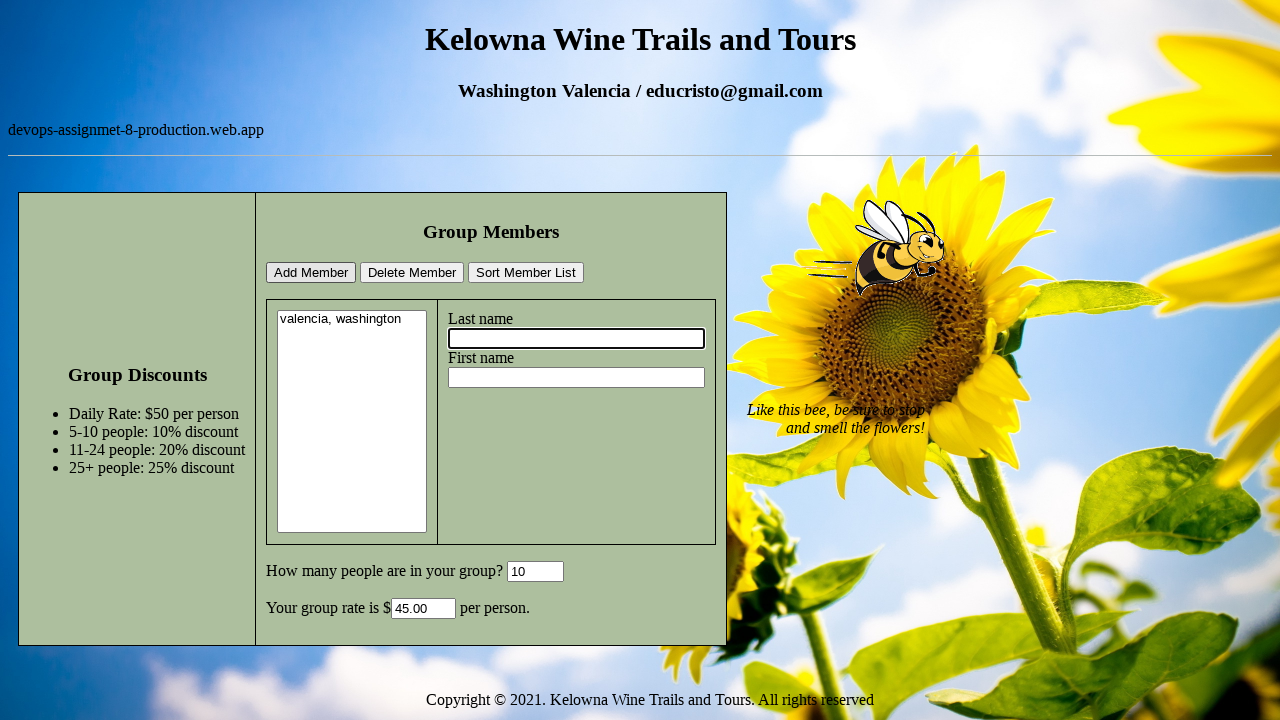

Retrieved all member options from dropdown
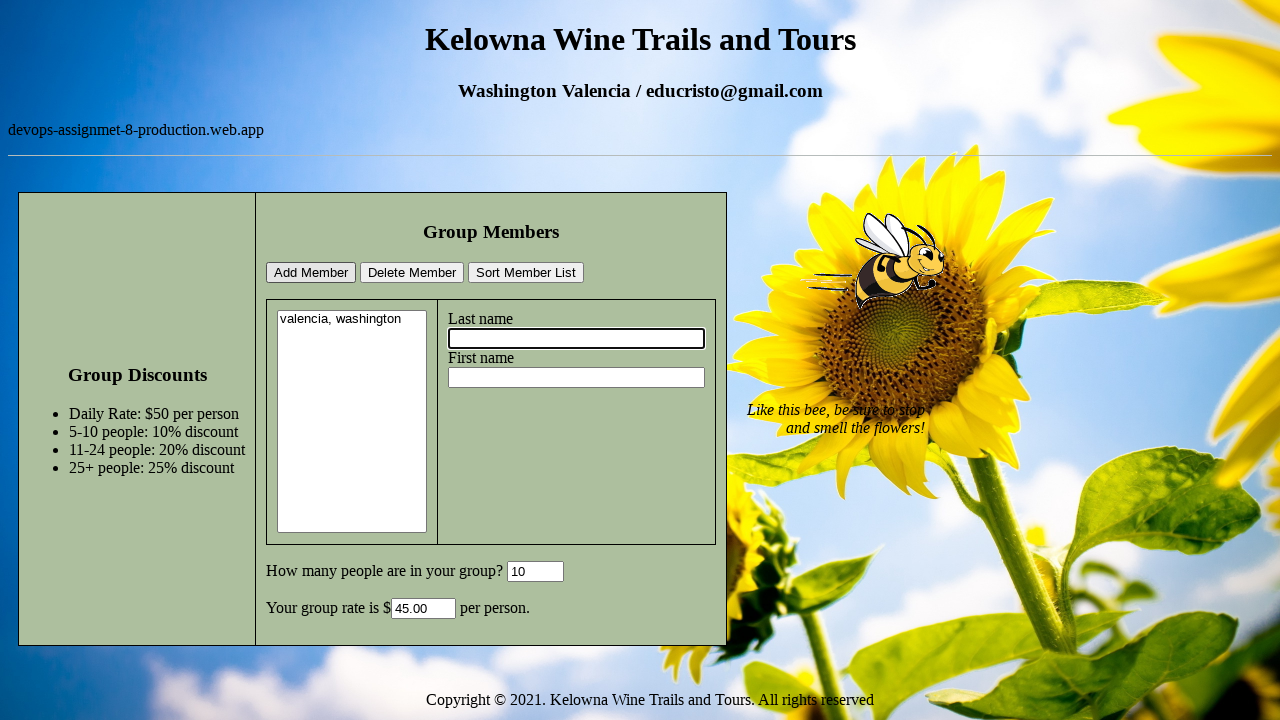

Verified that members were successfully added to the dropdown
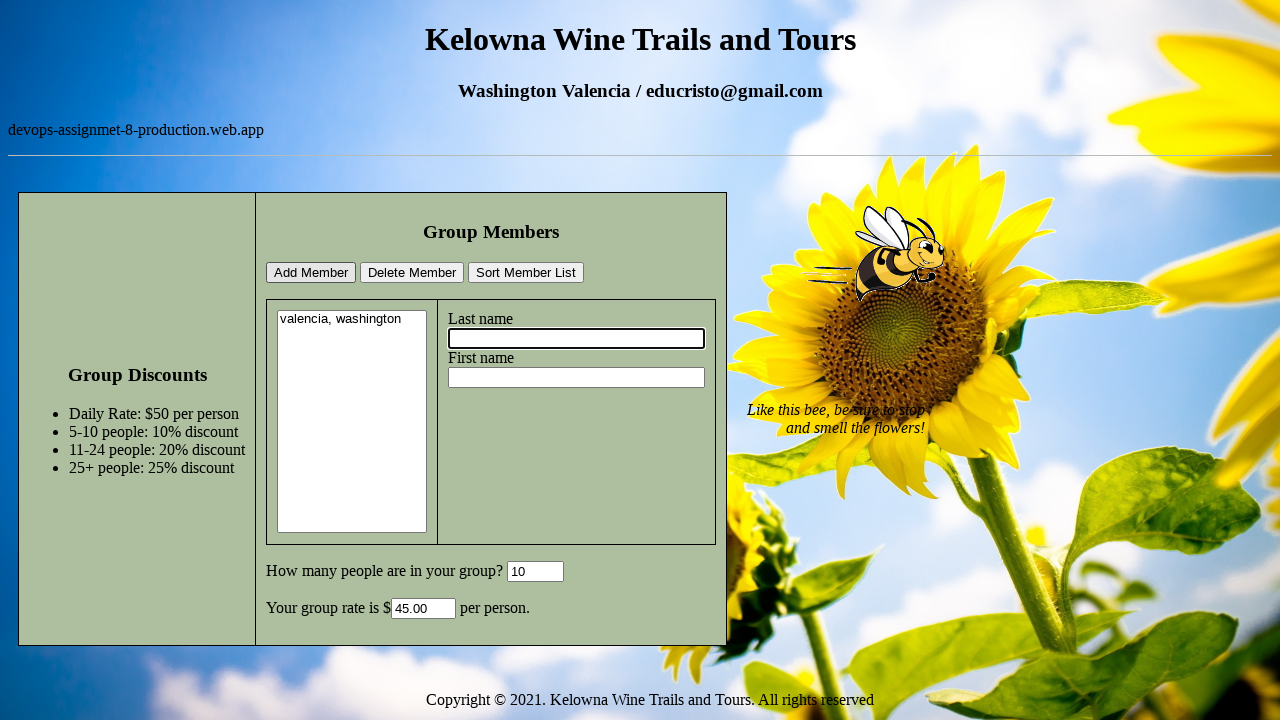

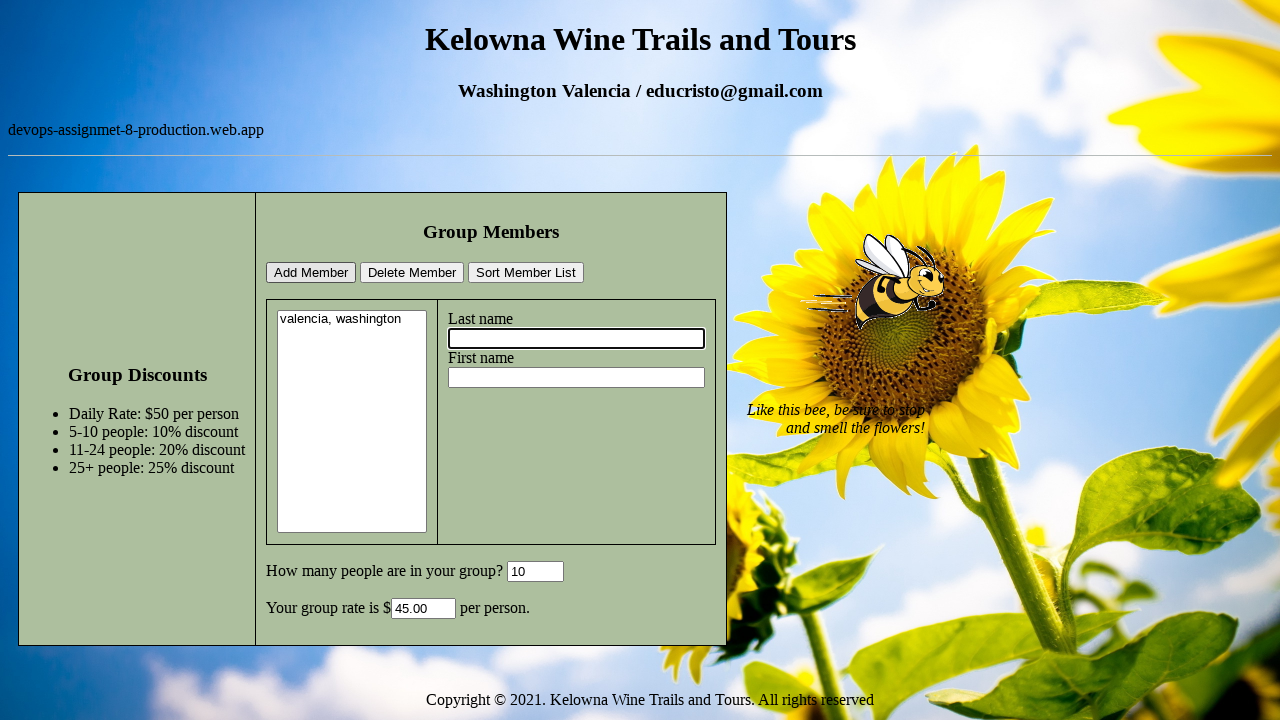